Navigates to a product store, clicks the next page button, and selects a specific product (Apple monitor 24)

Starting URL: https://www.demoblaze.com/

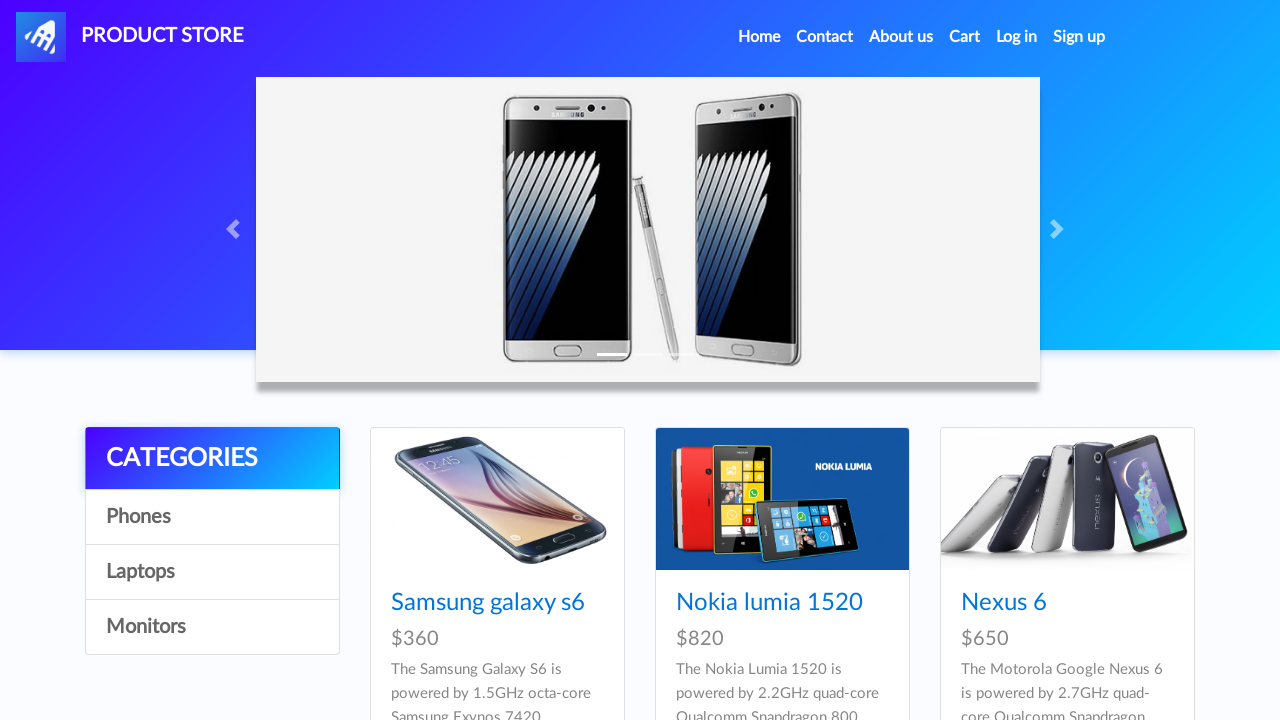

Clicked next page button to view more products at (1166, 385) on #next2
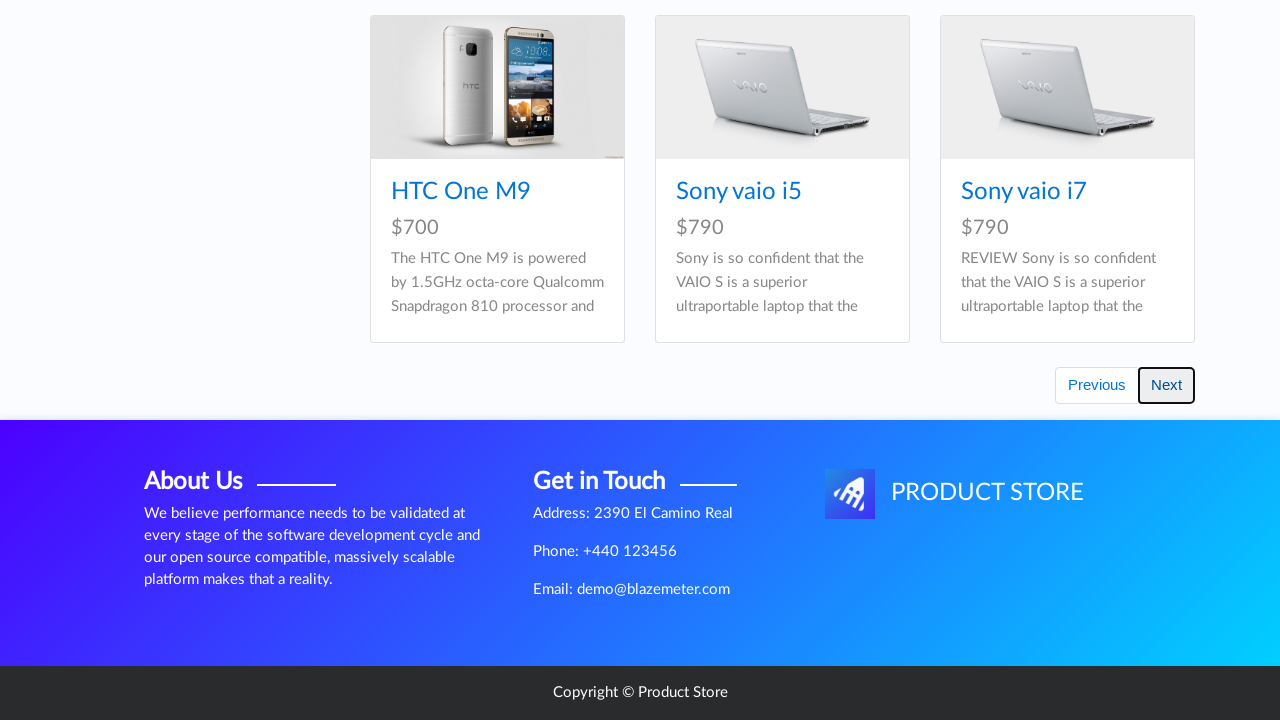

Waited 3 seconds for page to load
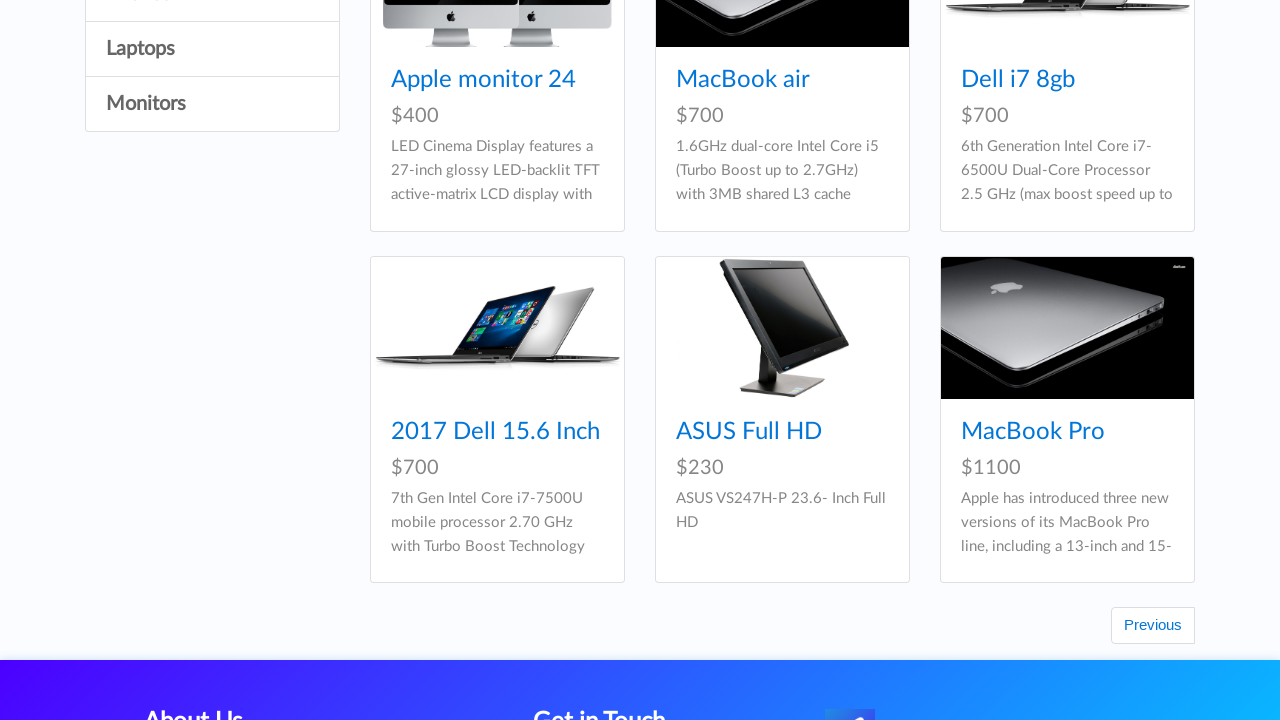

Clicked on Apple monitor 24 product at (484, 80) on text=Apple monitor 24
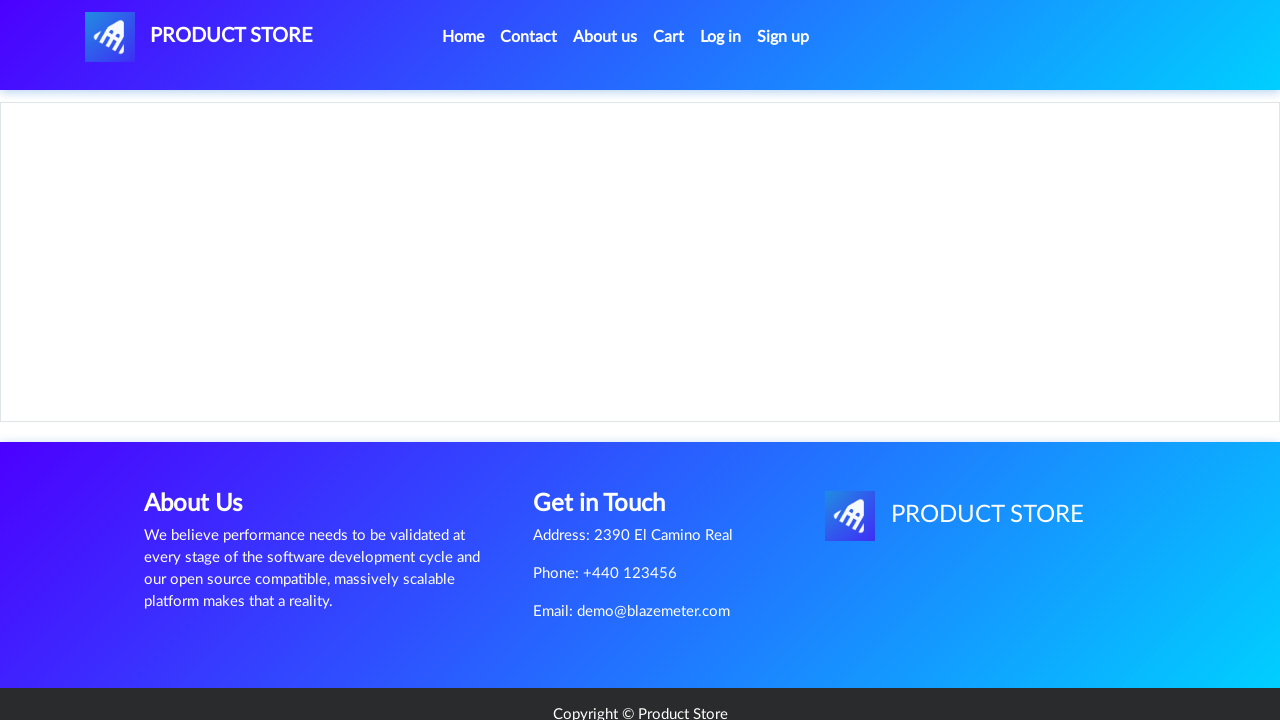

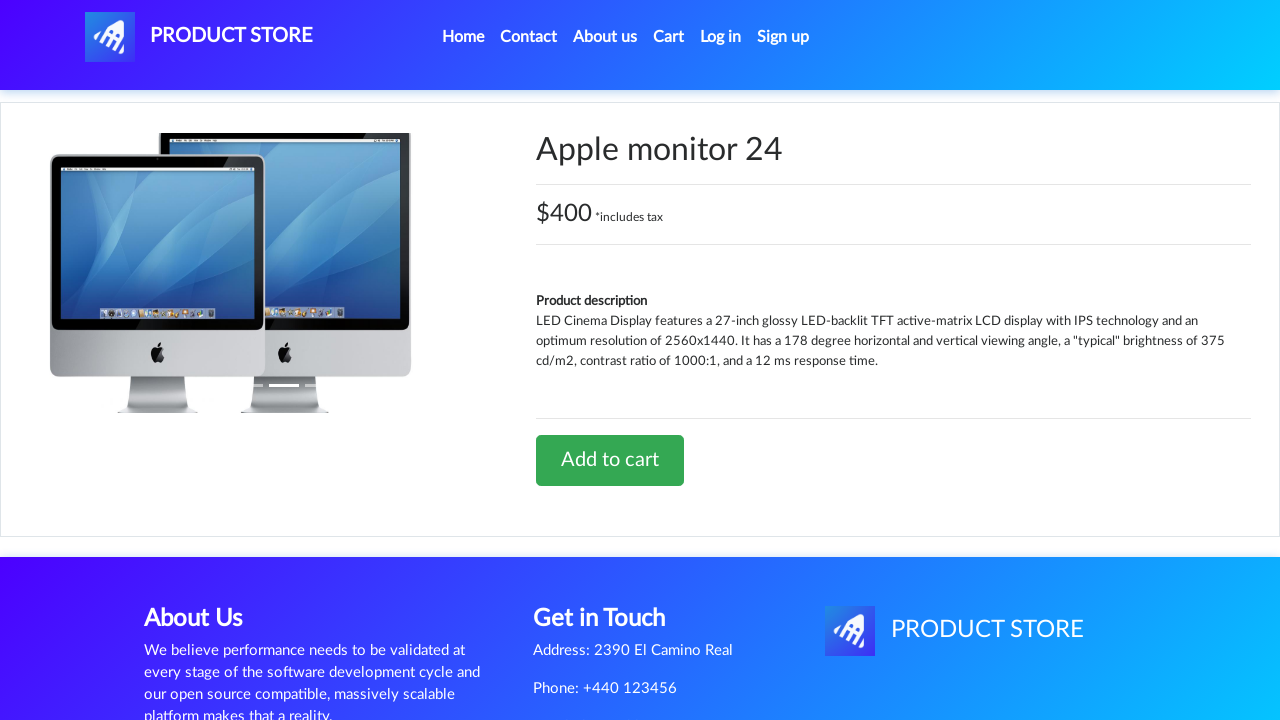